Tests drag and drop functionality on jQuery UI demo page by dragging an element into a droppable area within an iframe

Starting URL: https://jqueryui.com/droppable/

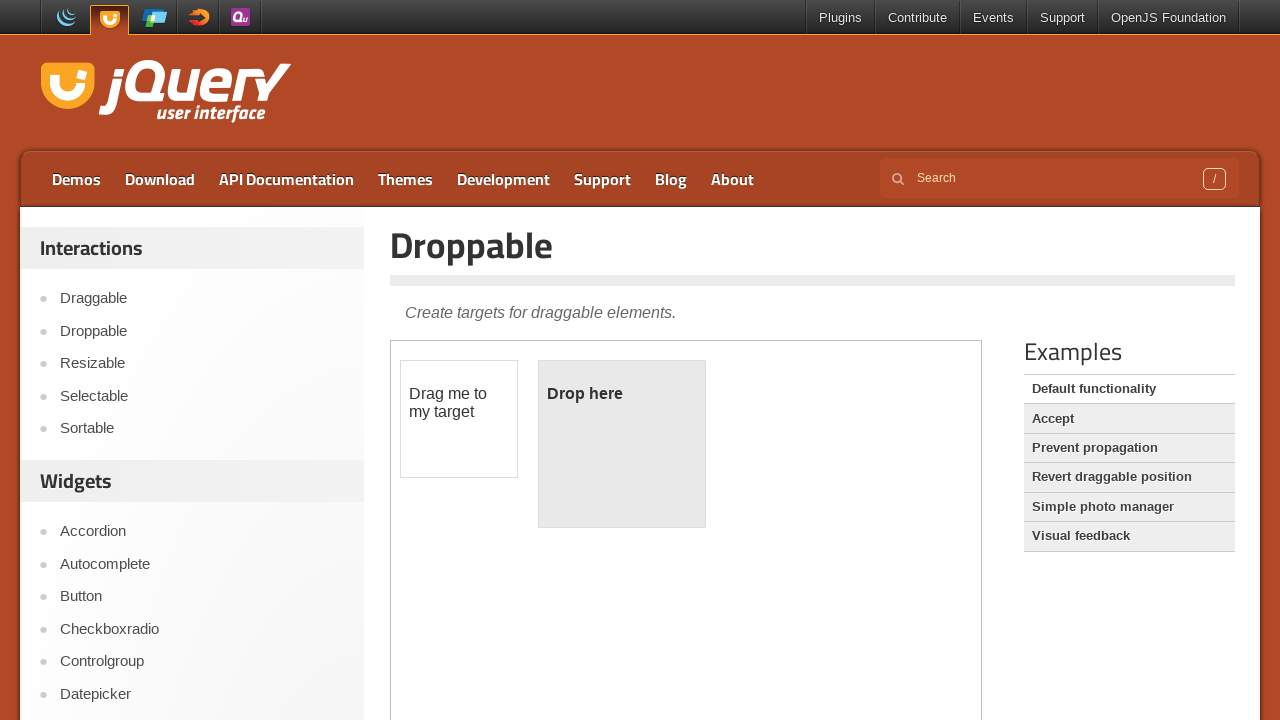

Located the iframe containing the drag and drop demo
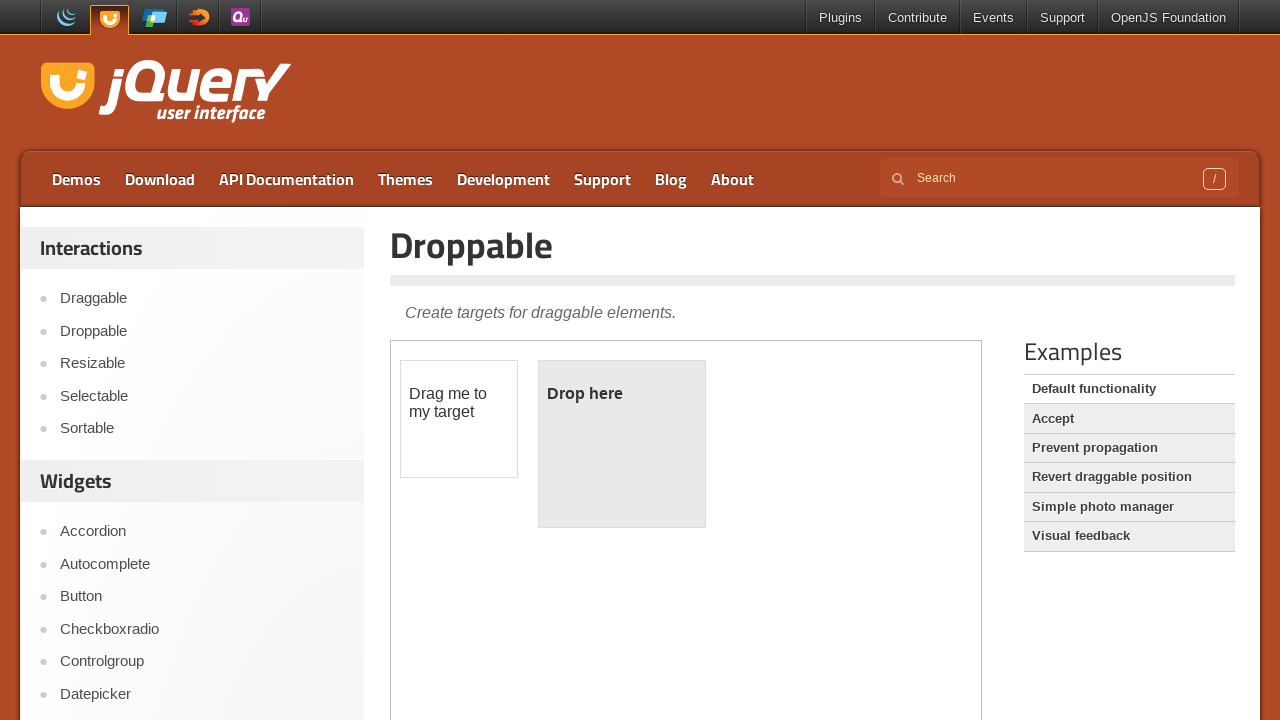

Located the draggable element within the iframe
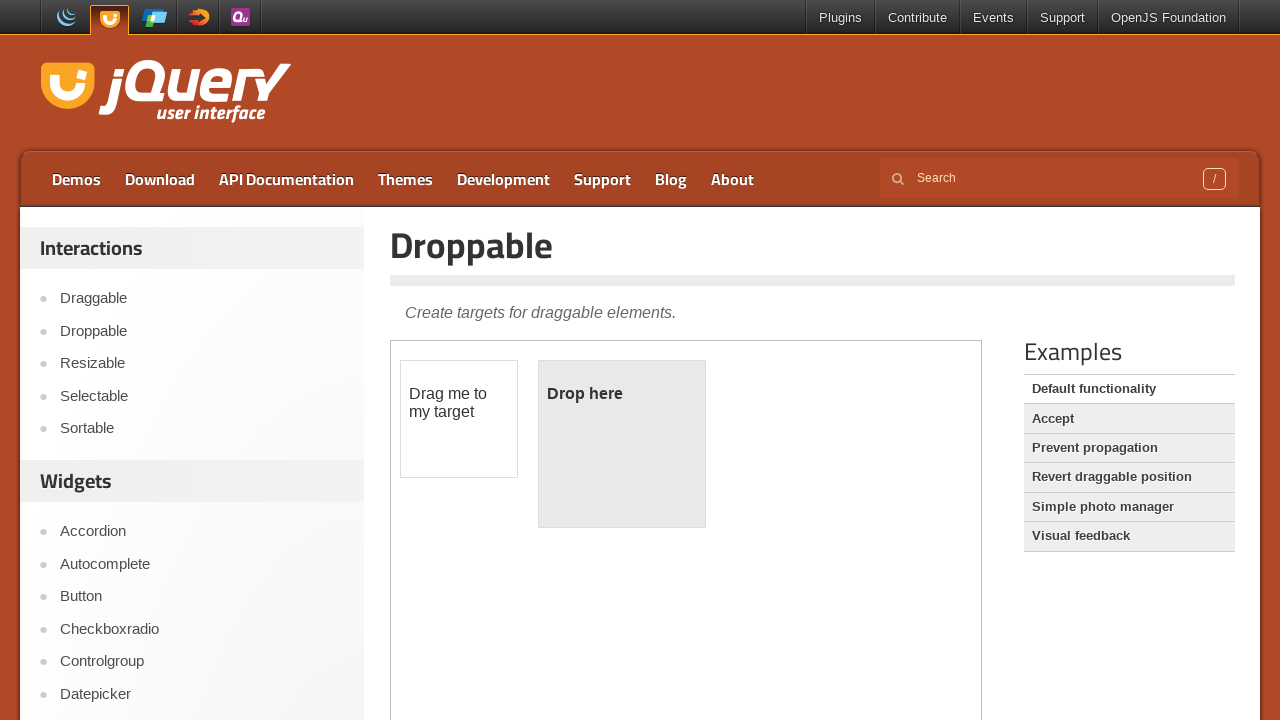

Located the droppable element within the iframe
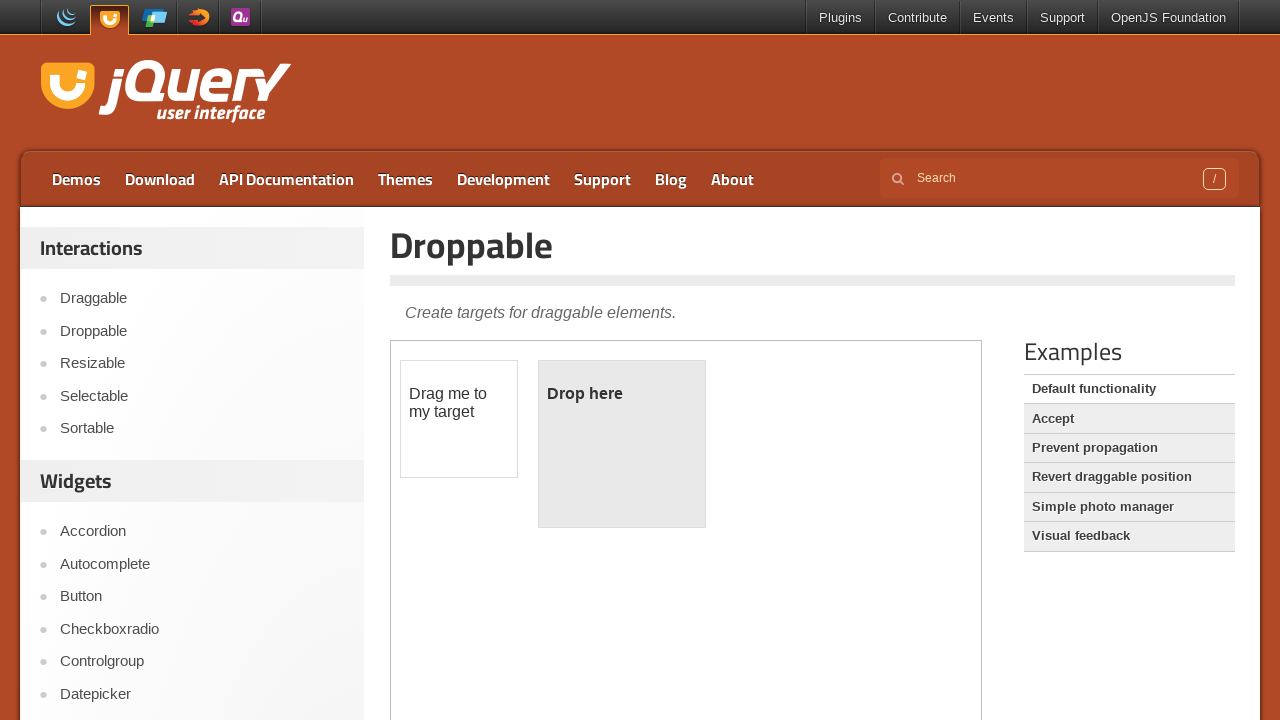

Dragged the draggable element into the droppable area at (622, 444)
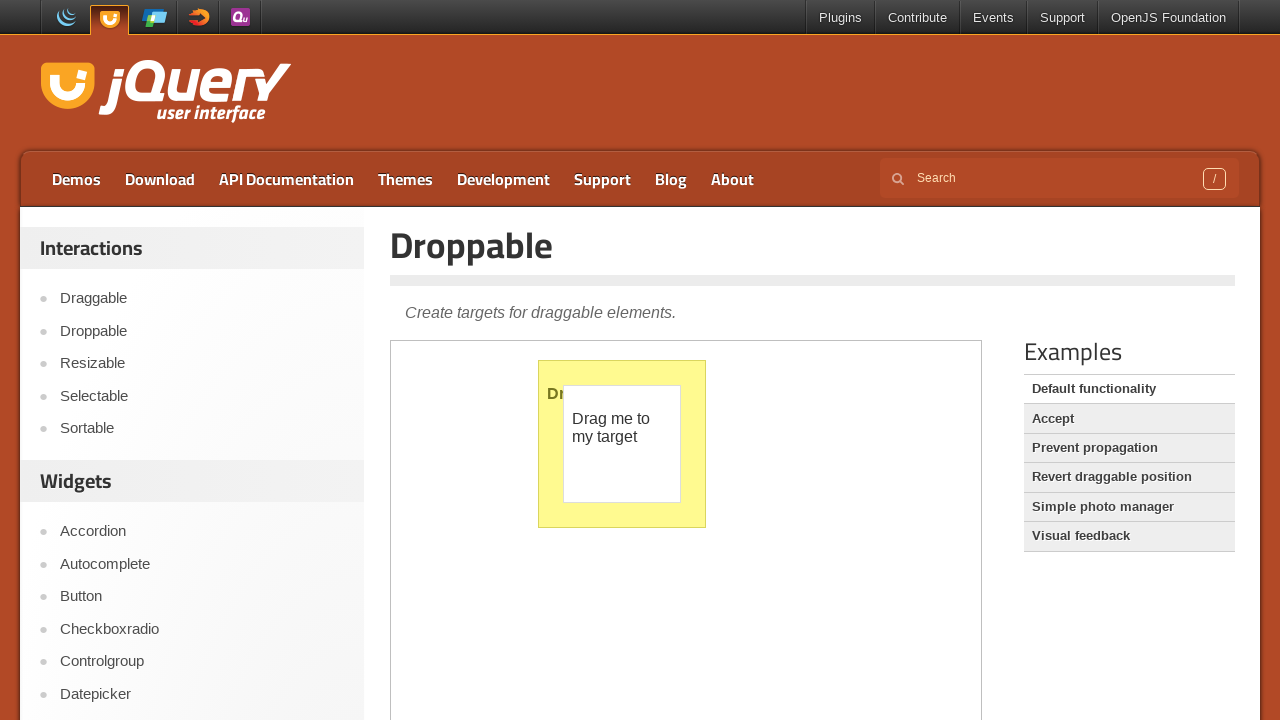

Retrieved header text from the main page
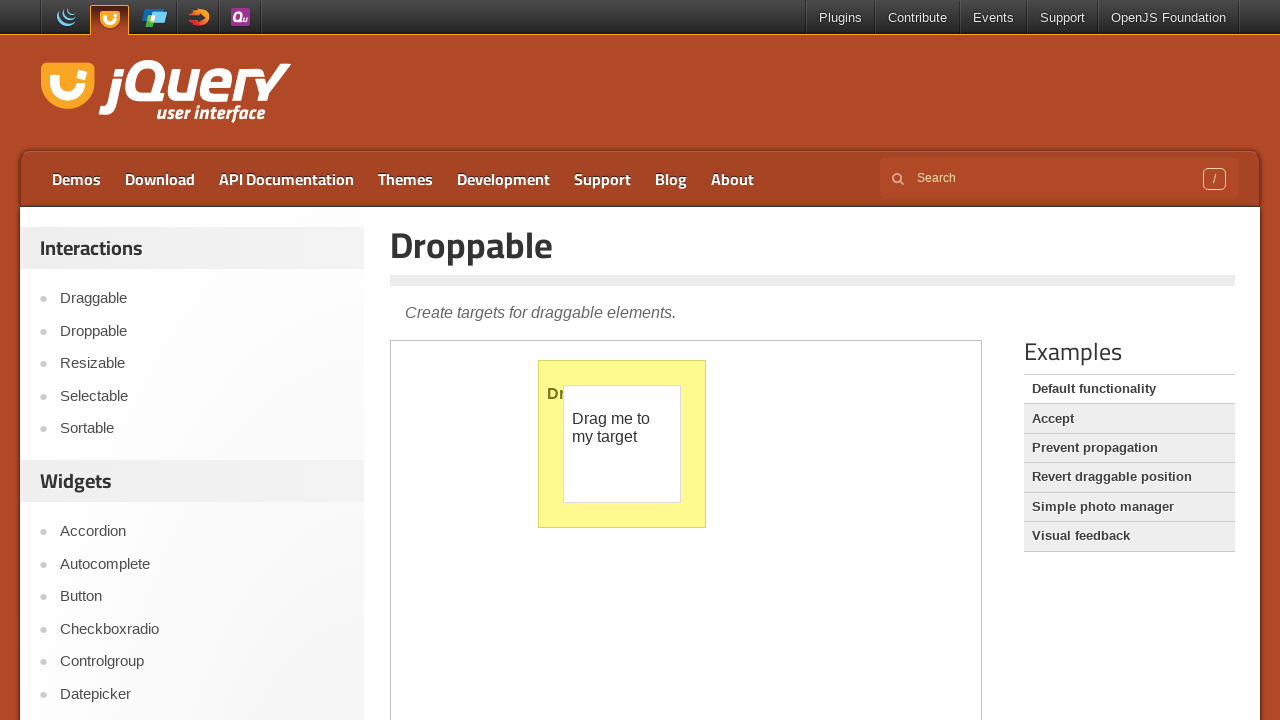

Printed header text: Droppable
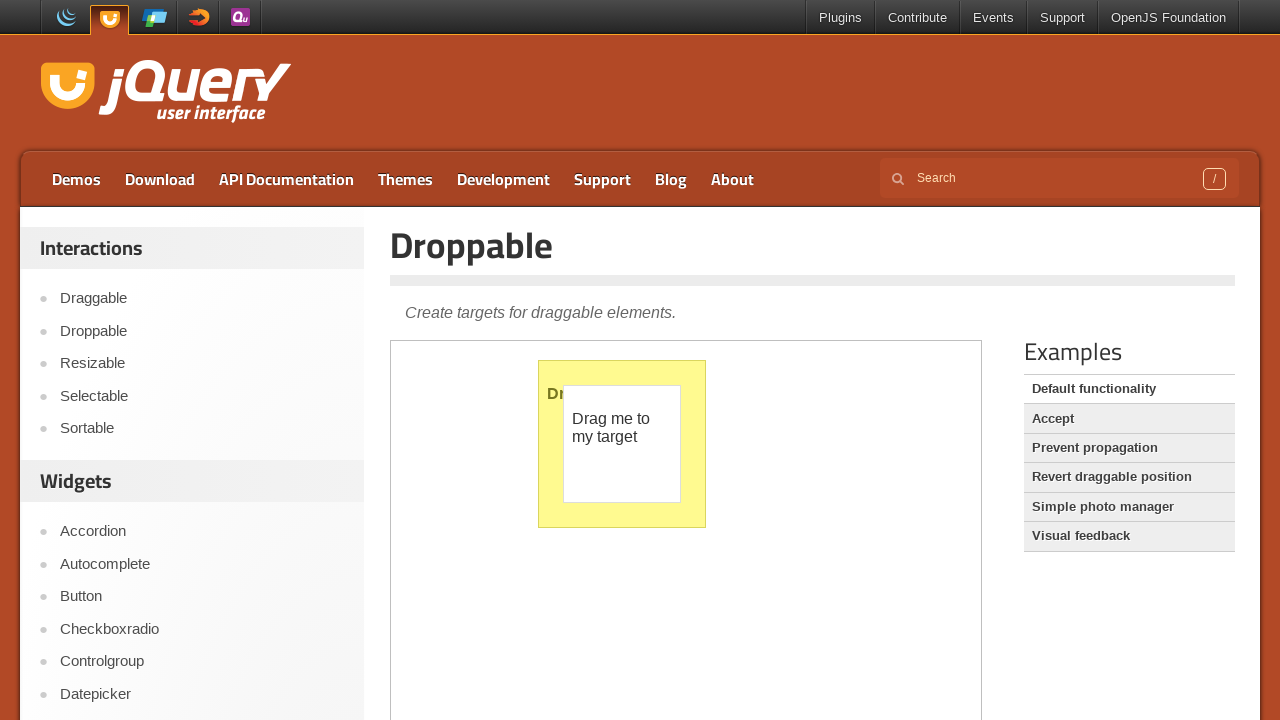

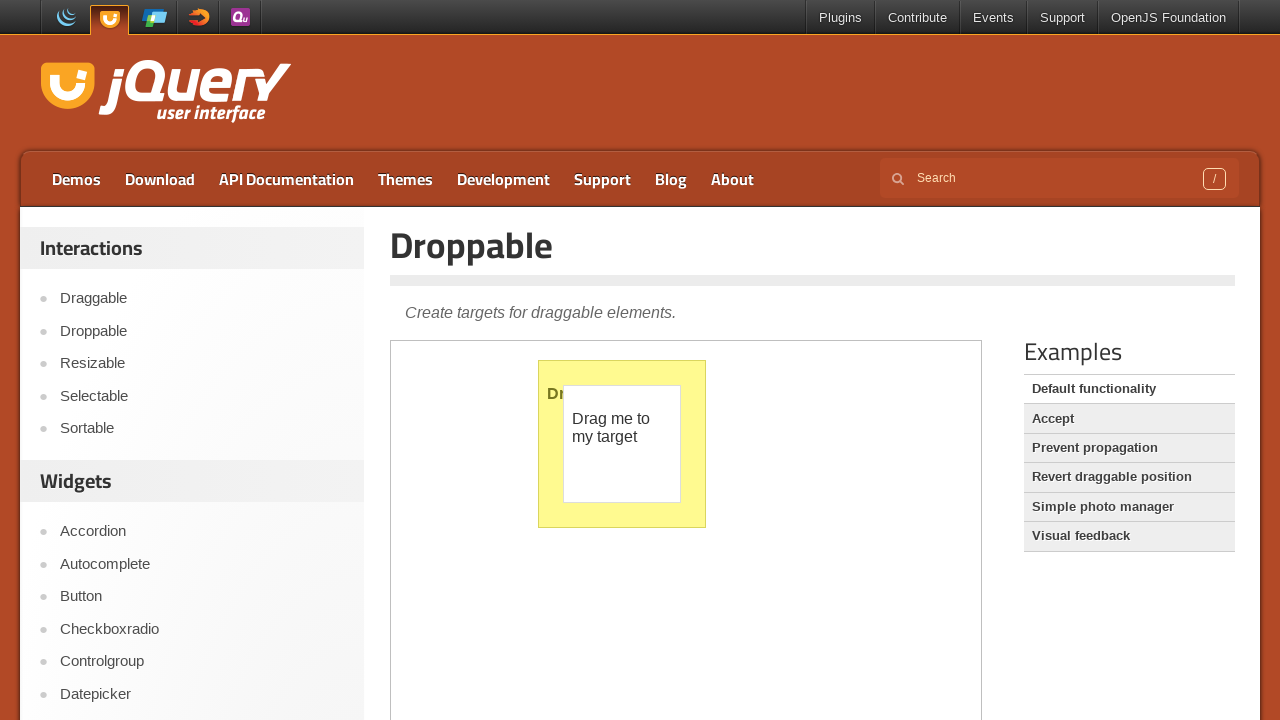